Tests Google Cloud search functionality by clicking the search icon, entering a search query, and submitting the search

Starting URL: https://cloud.google.com/

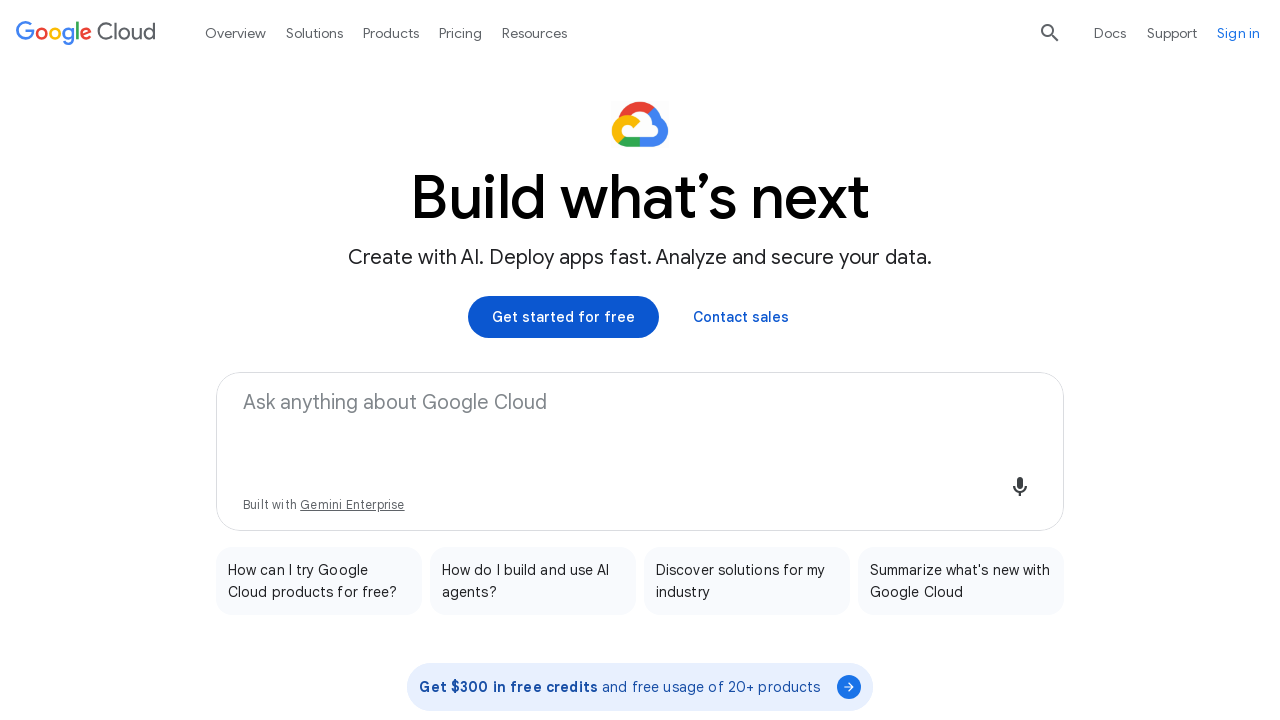

Clicked search icon to open search input at (1050, 32) on xpath=//div[@class='YSM5S']
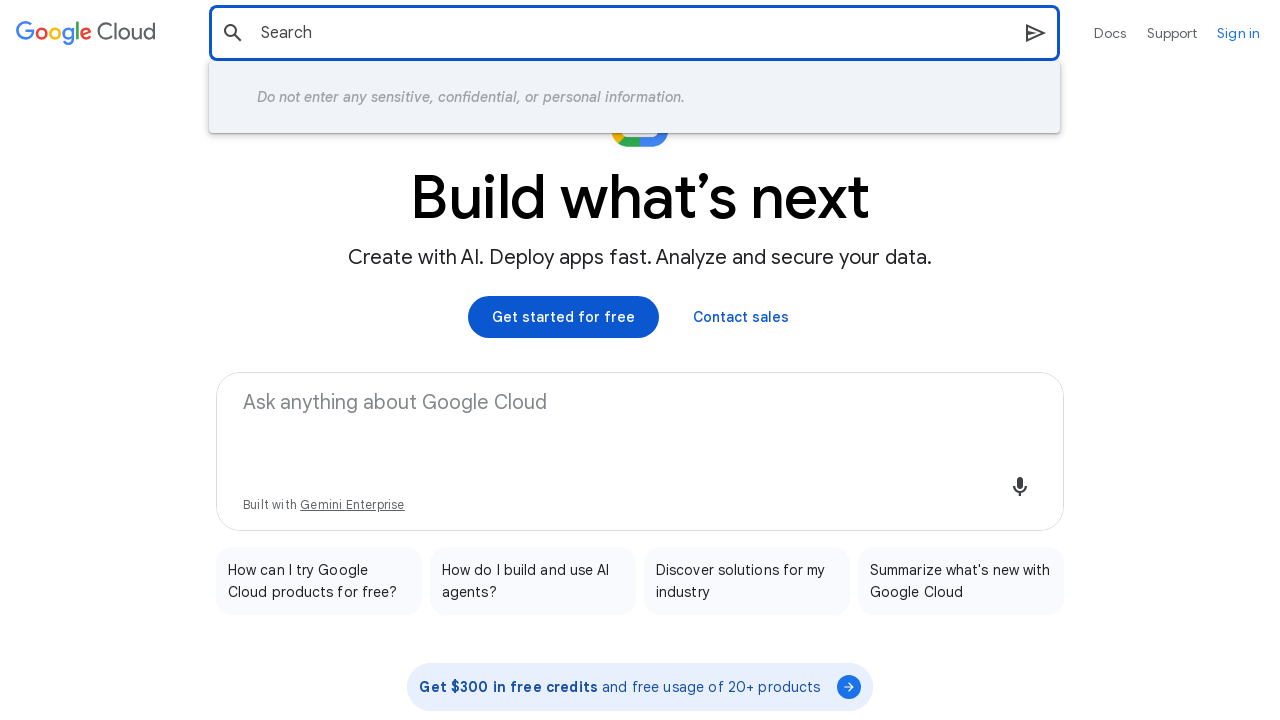

Entered search query 'cloud computing services' in search field on //input[@class='qdOxv-fmcmS-wGMbrd']
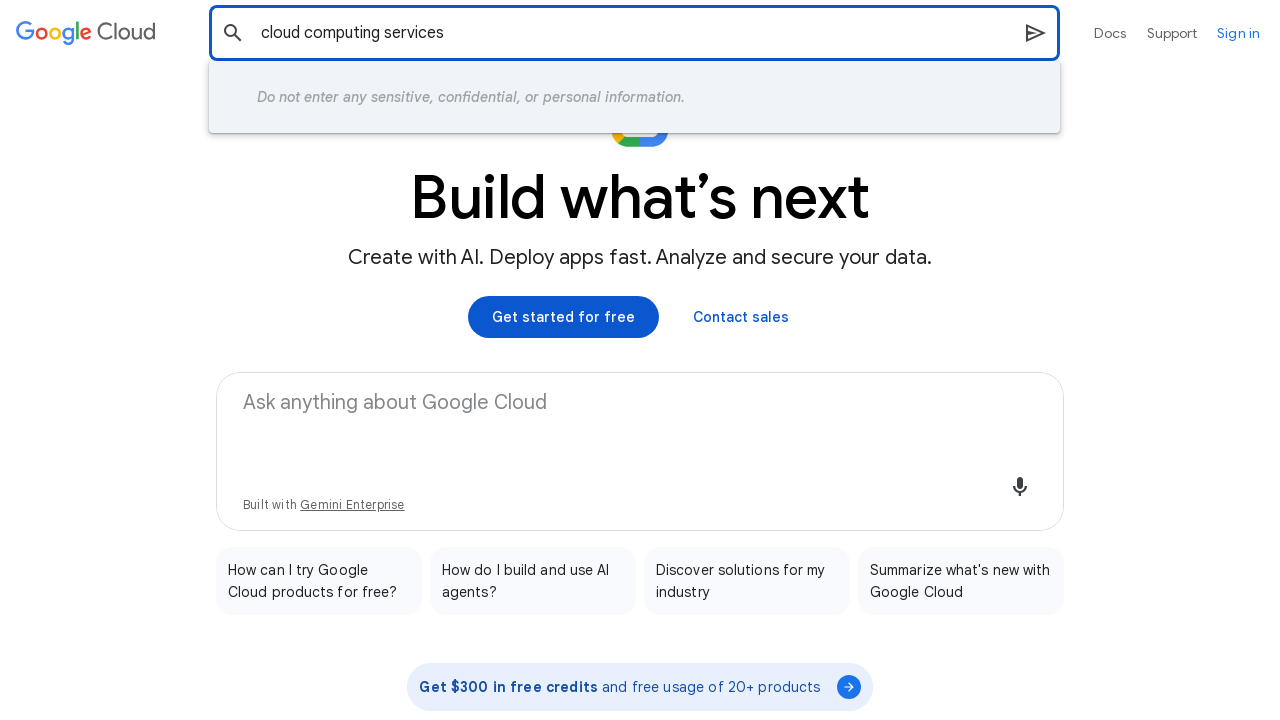

Pressed Enter to submit search query on //input[@class='qdOxv-fmcmS-wGMbrd']
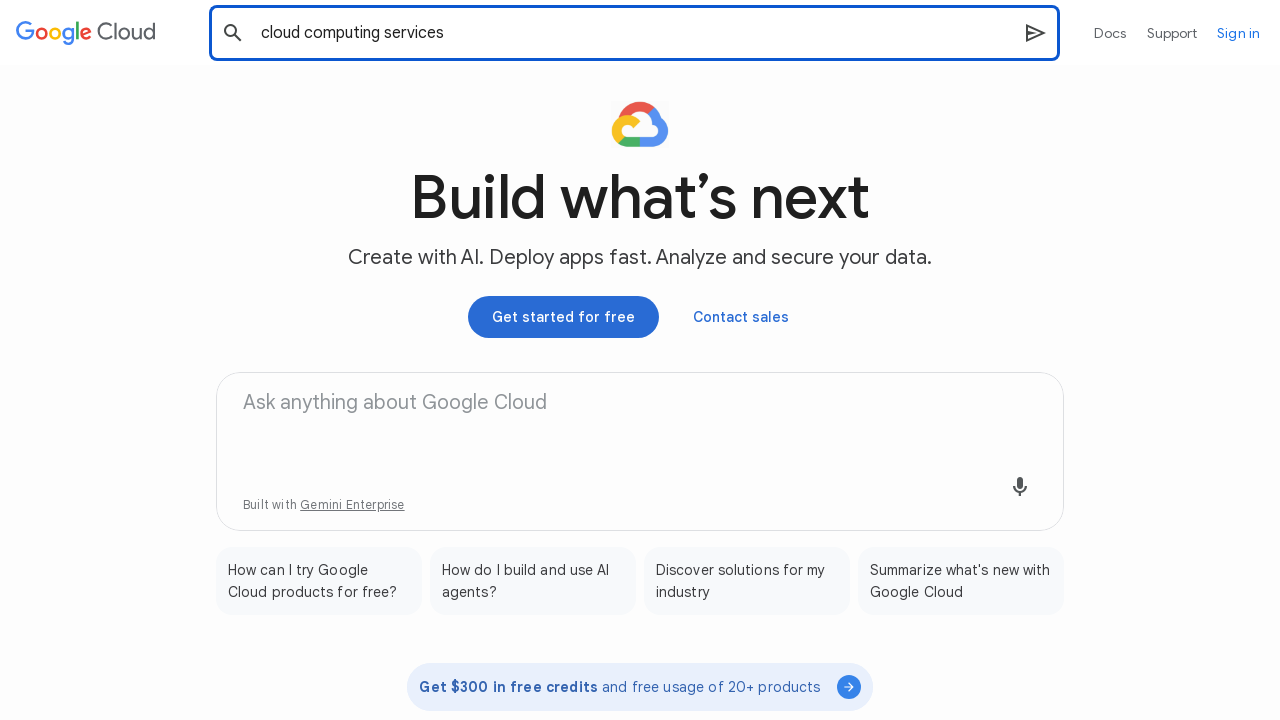

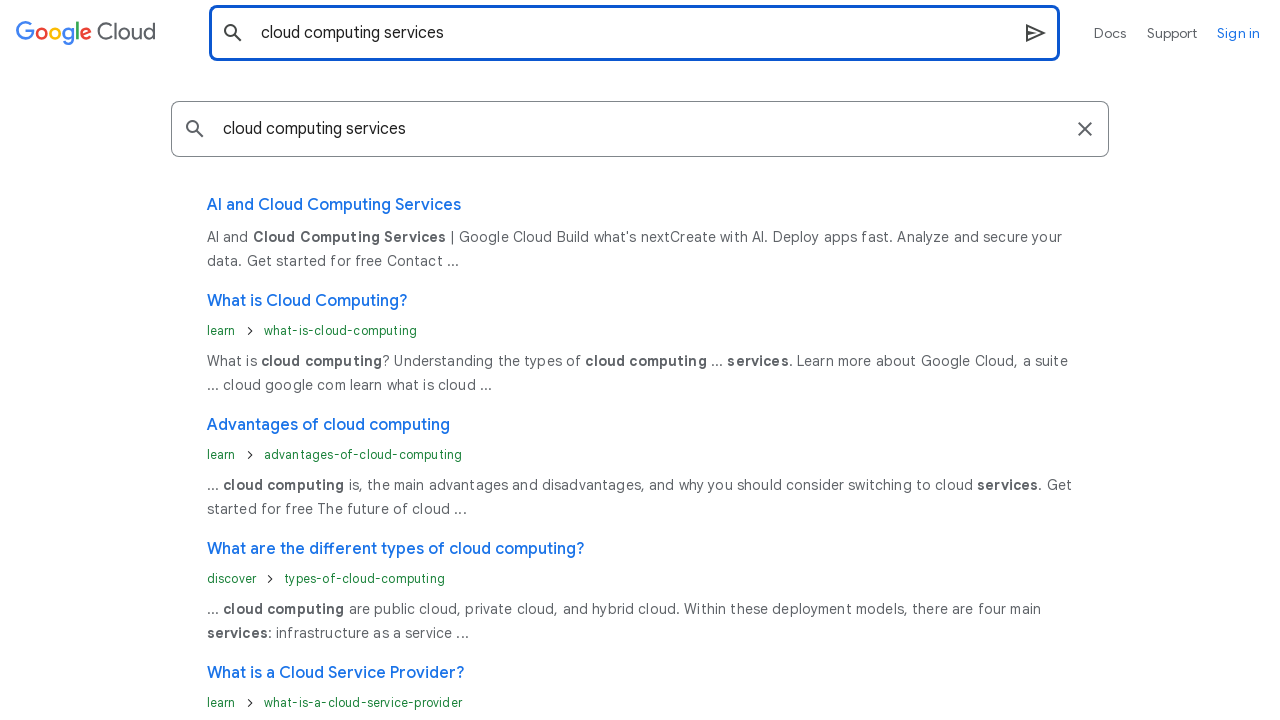